Tests that the main section and footer become visible when items are added

Starting URL: https://demo.playwright.dev/todomvc

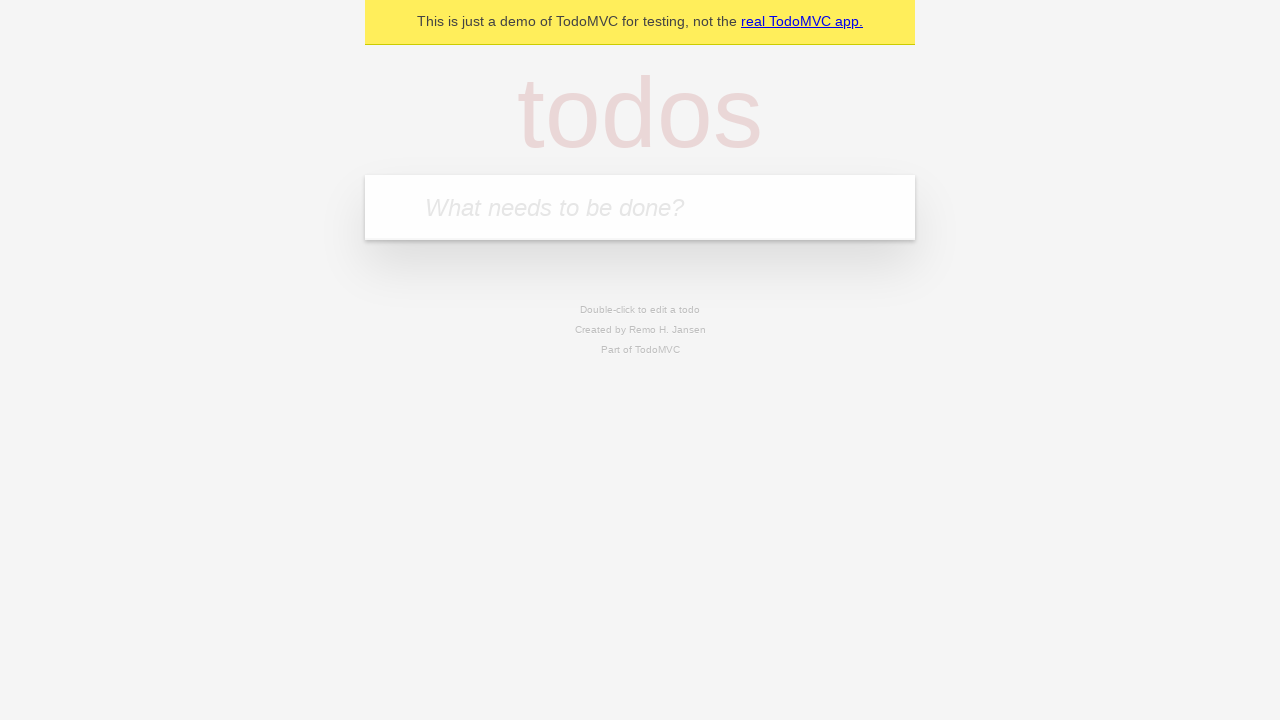

Filled new todo input field with 'buy some cheese' on .new-todo
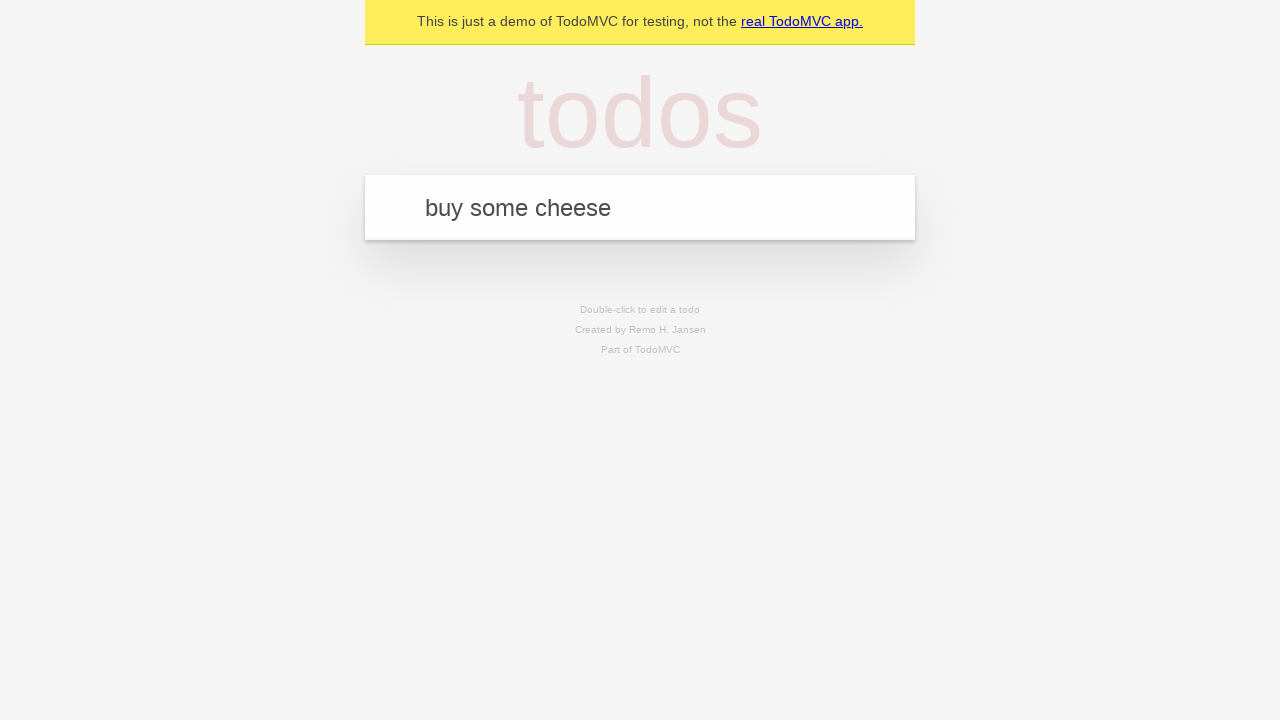

Pressed Enter to add the todo item on .new-todo
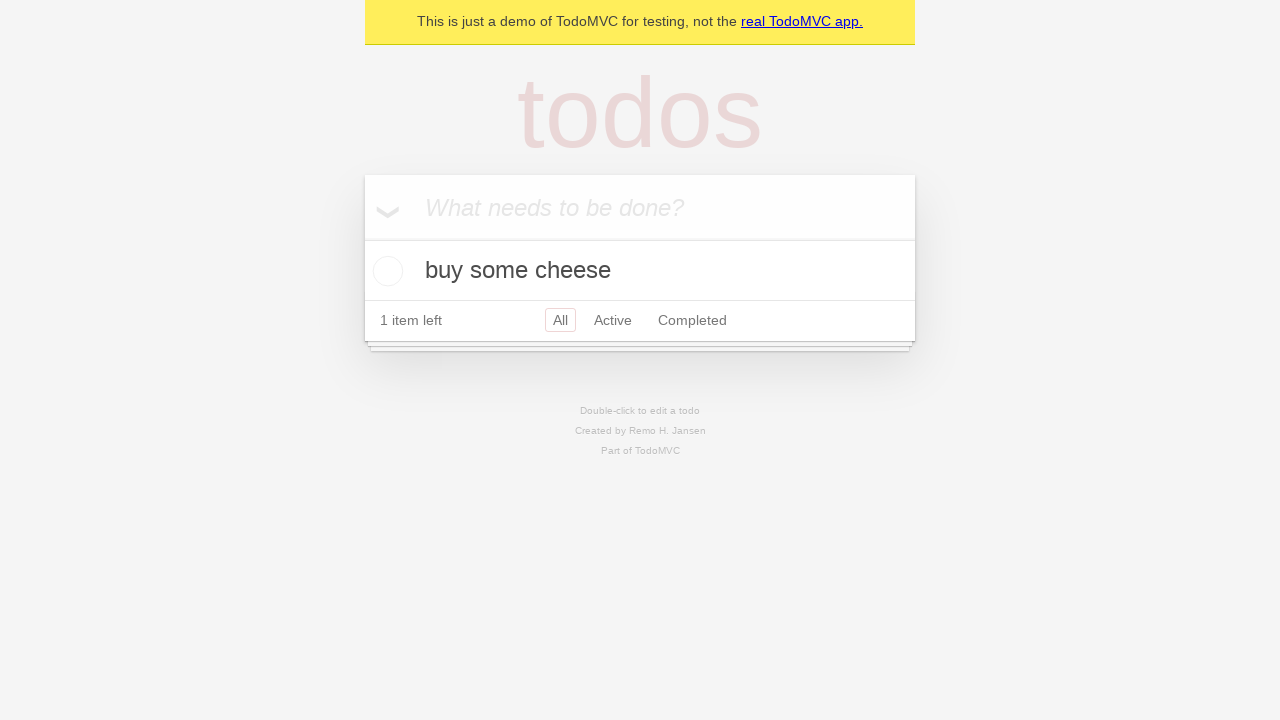

Main section became visible after adding todo item
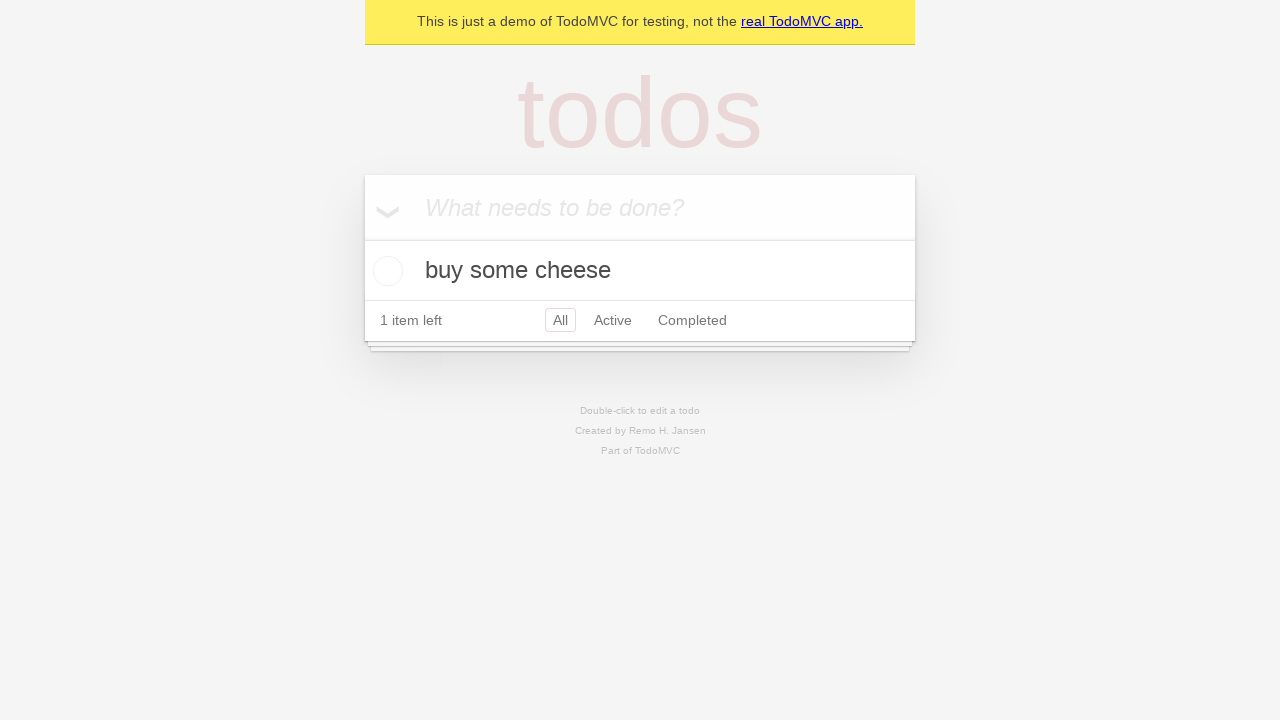

Footer section became visible after adding todo item
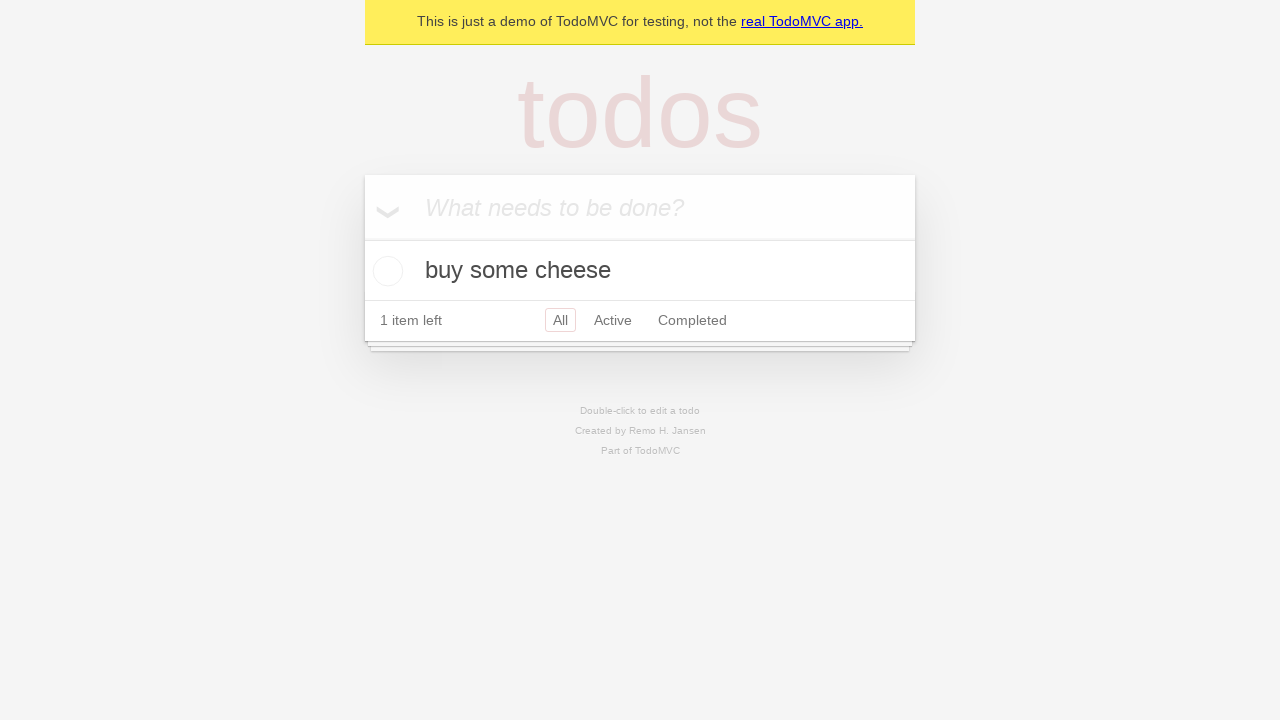

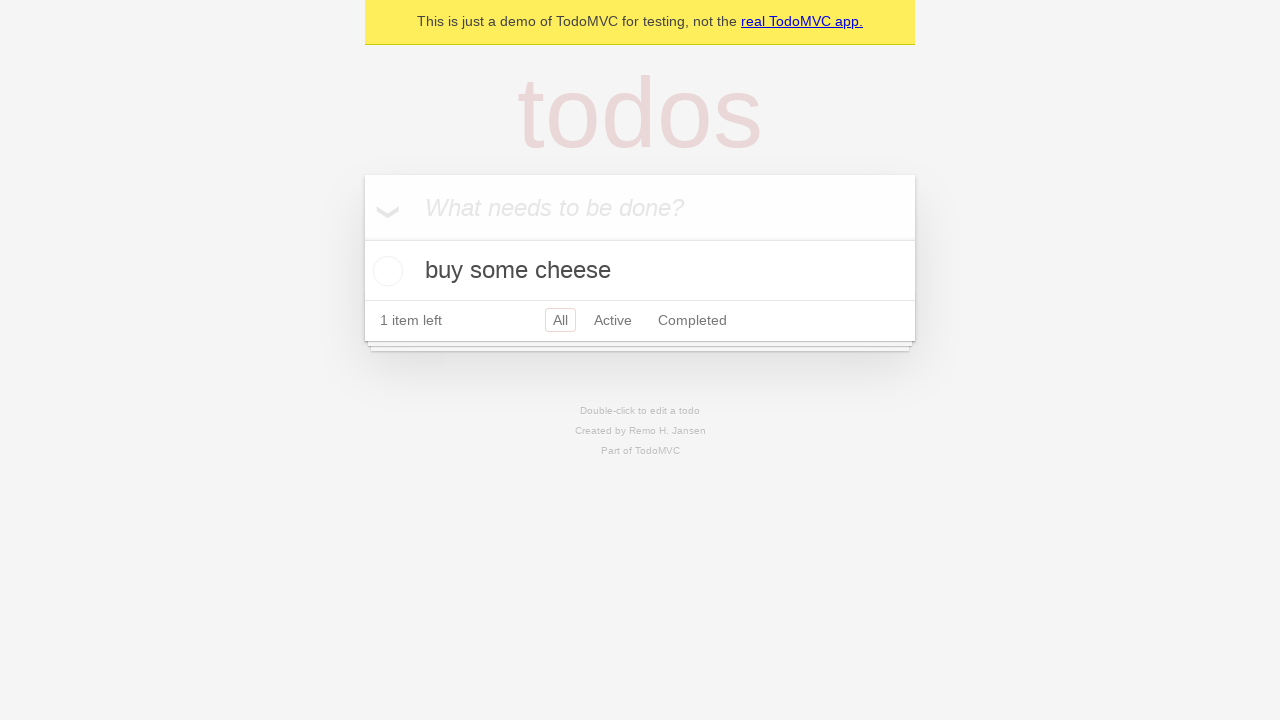